Tests the add/remove elements functionality by clicking the "Add Element" button 5 times to create 5 delete buttons, then clicking each "Delete" button to remove them.

Starting URL: https://the-internet.herokuapp.com/add_remove_elements/

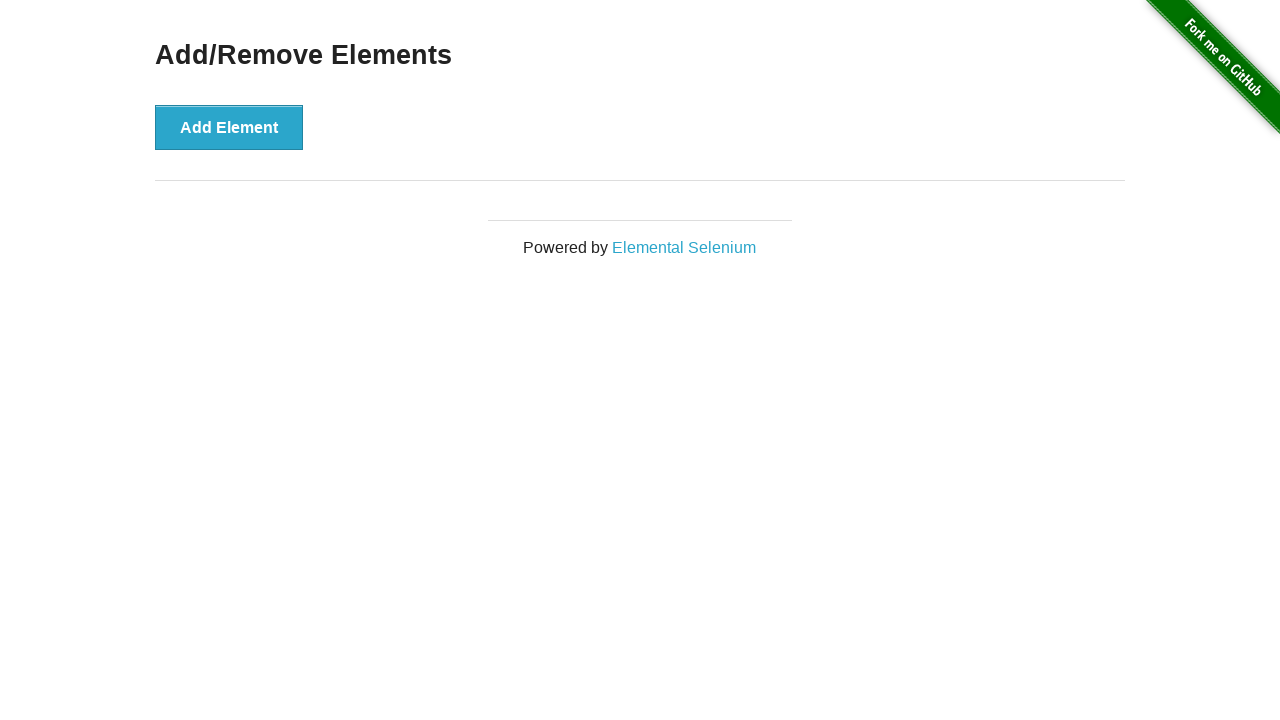

Clicked 'Add Element' button at (229, 127) on xpath=//button[normalize-space()='Add Element']
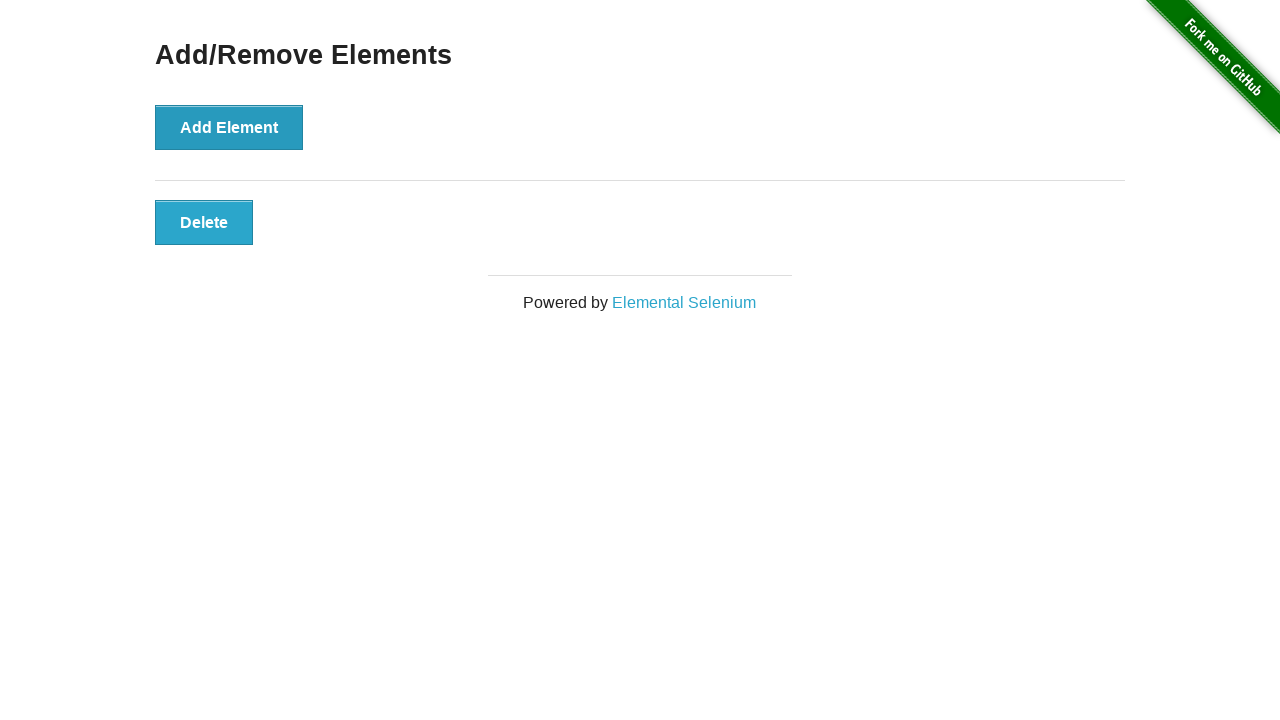

Clicked 'Add Element' button at (229, 127) on xpath=//button[normalize-space()='Add Element']
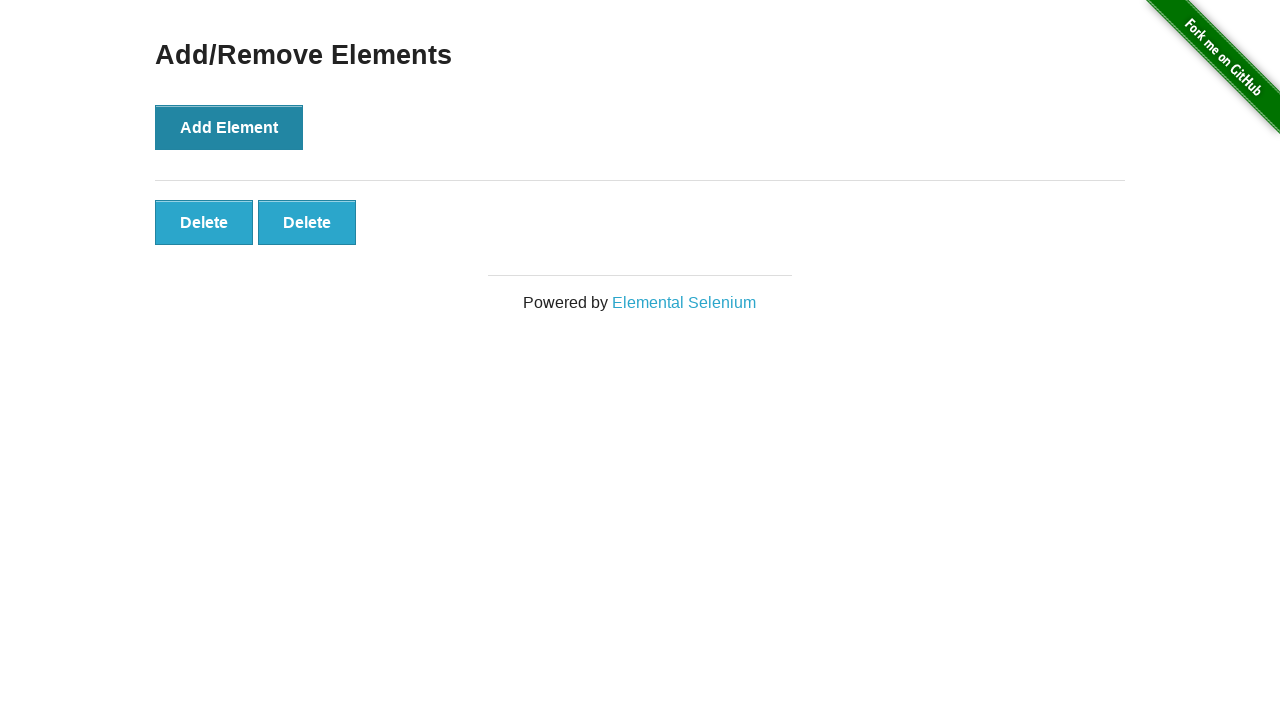

Clicked 'Add Element' button at (229, 127) on xpath=//button[normalize-space()='Add Element']
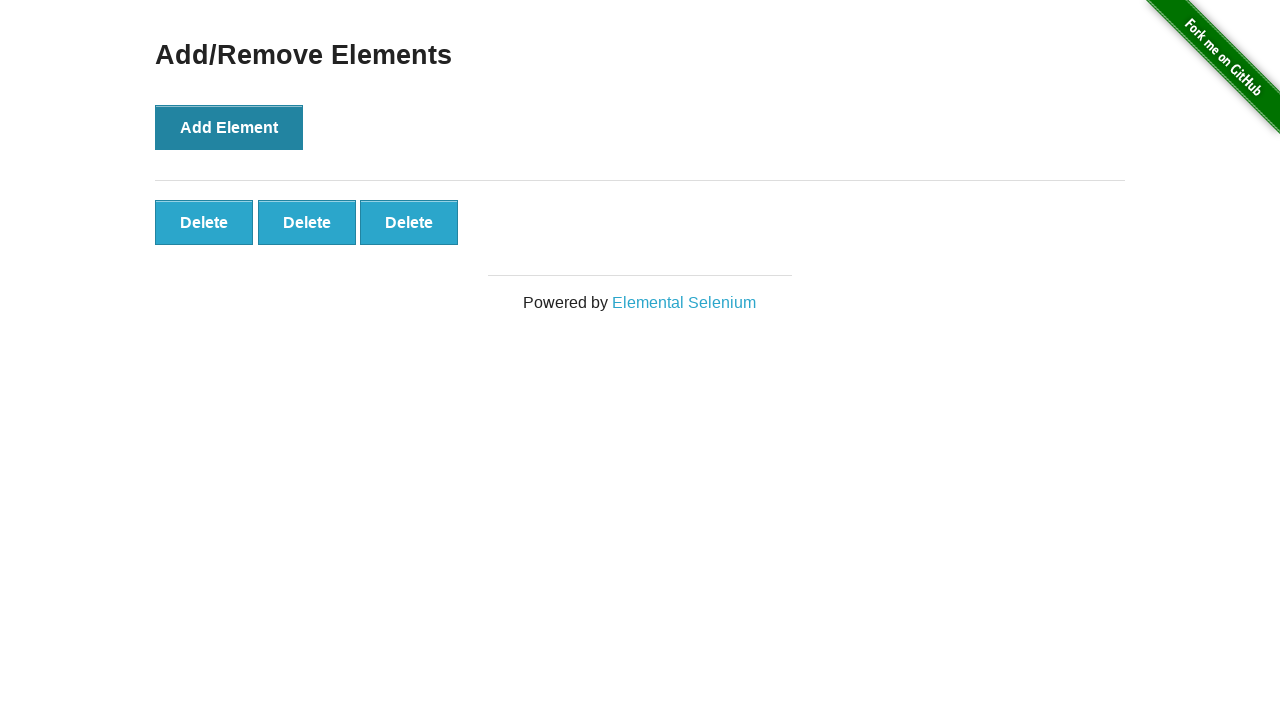

Clicked 'Add Element' button at (229, 127) on xpath=//button[normalize-space()='Add Element']
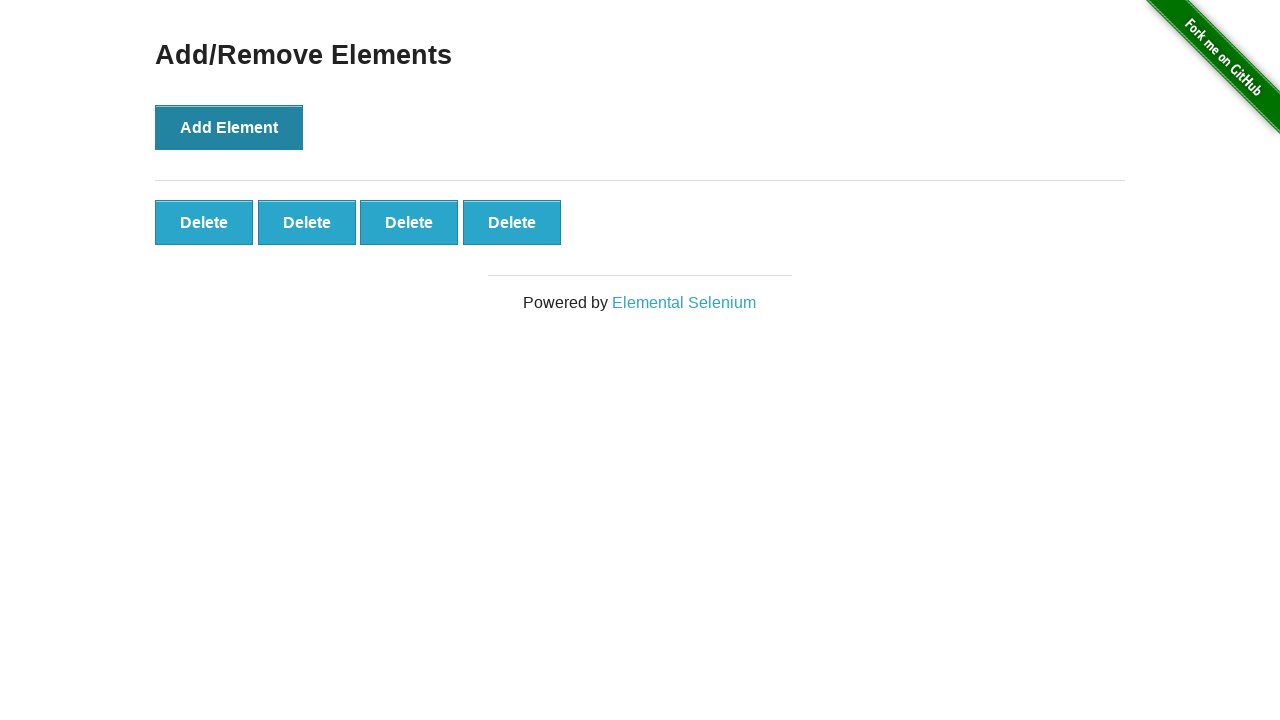

Clicked 'Add Element' button at (229, 127) on xpath=//button[normalize-space()='Add Element']
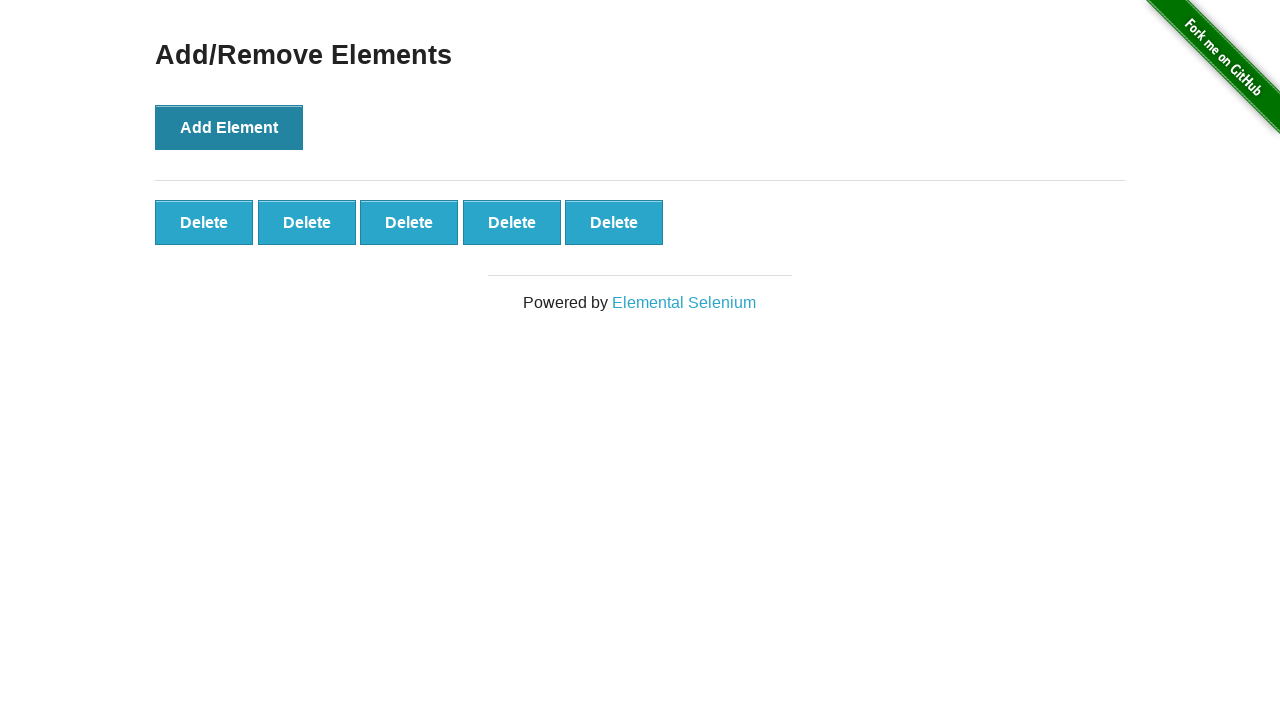

Clicked 'Delete' button to remove element at (204, 222) on xpath=//button[normalize-space()='Delete']
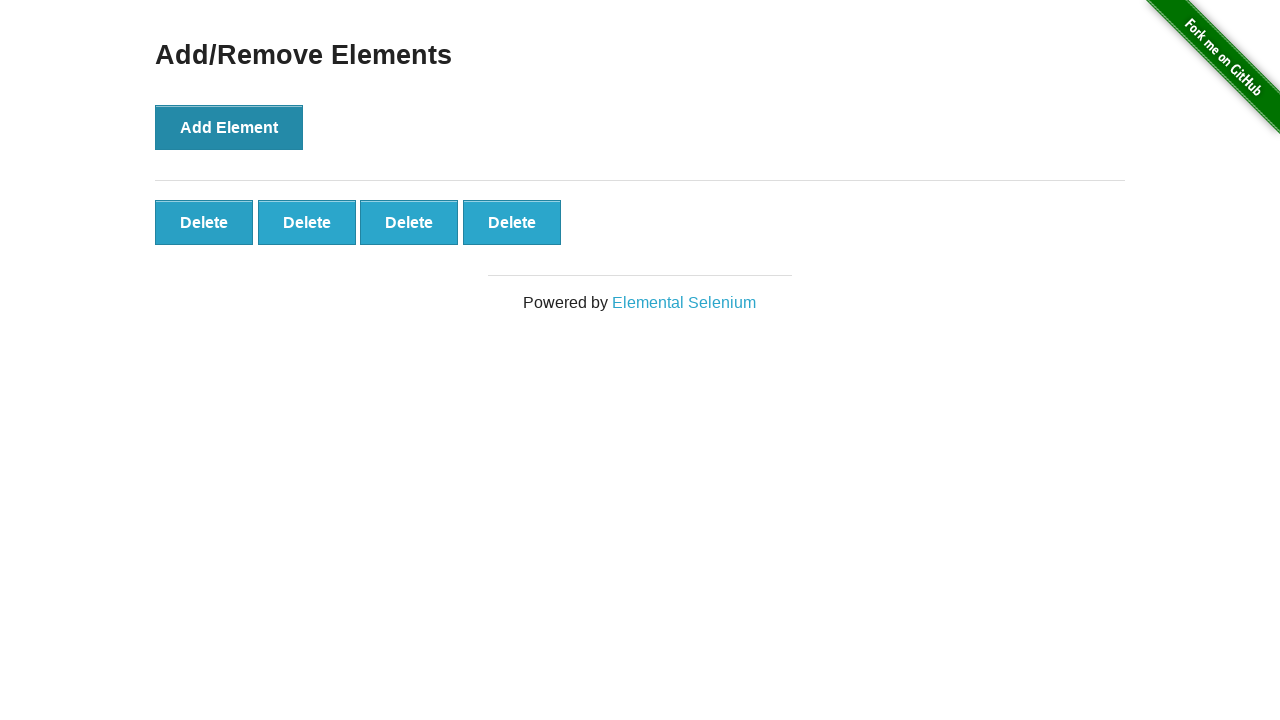

Clicked 'Delete' button to remove element at (204, 222) on xpath=//button[normalize-space()='Delete']
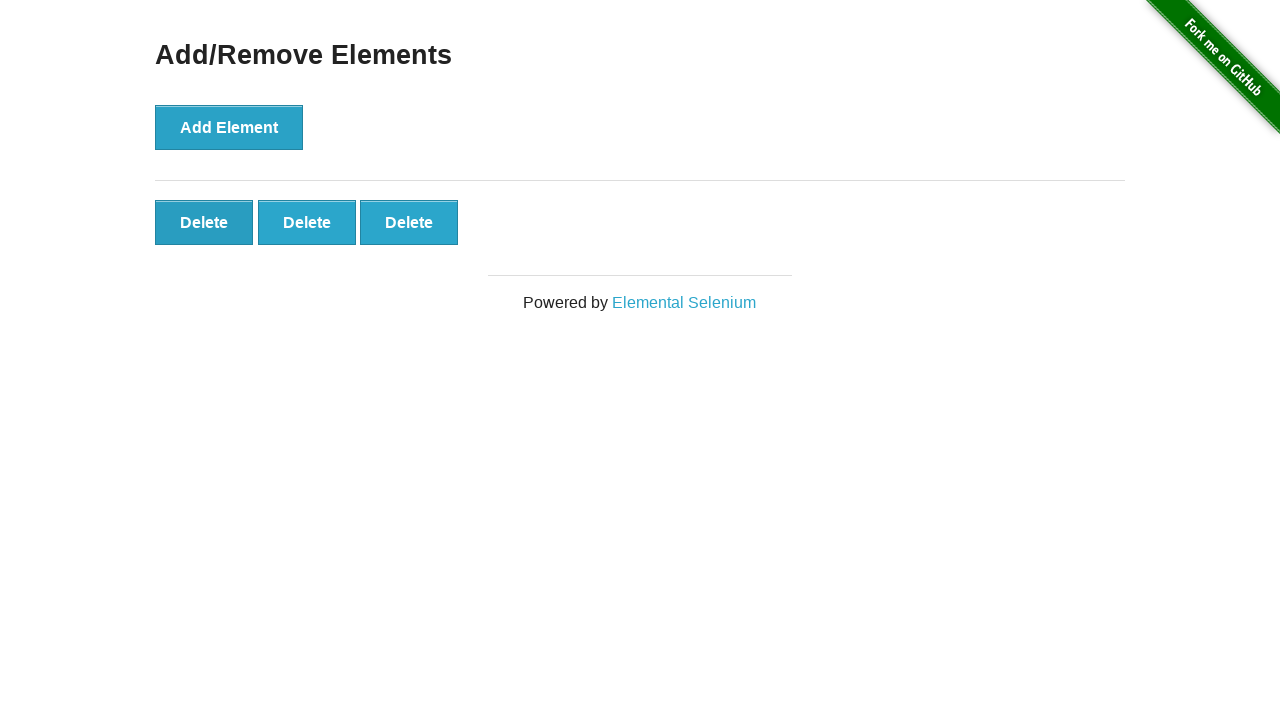

Clicked 'Delete' button to remove element at (204, 222) on xpath=//button[normalize-space()='Delete']
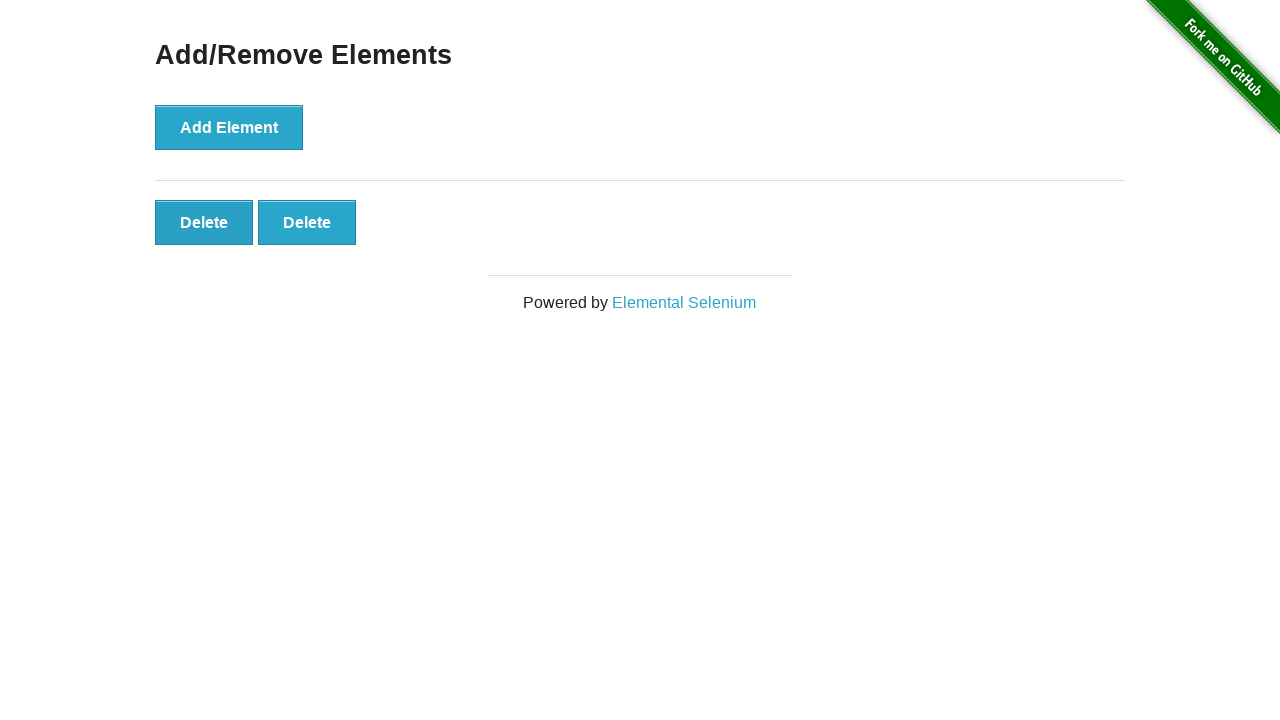

Clicked 'Delete' button to remove element at (204, 222) on xpath=//button[normalize-space()='Delete']
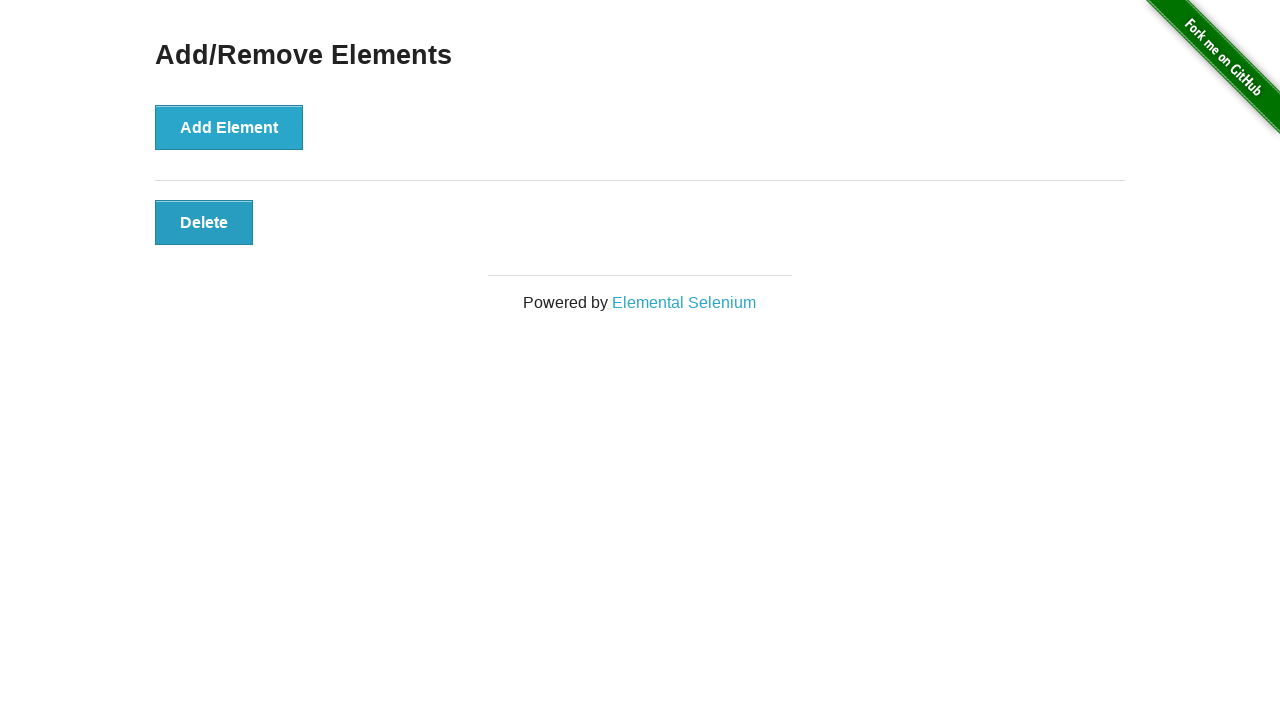

Clicked 'Delete' button to remove element at (204, 222) on xpath=//button[normalize-space()='Delete']
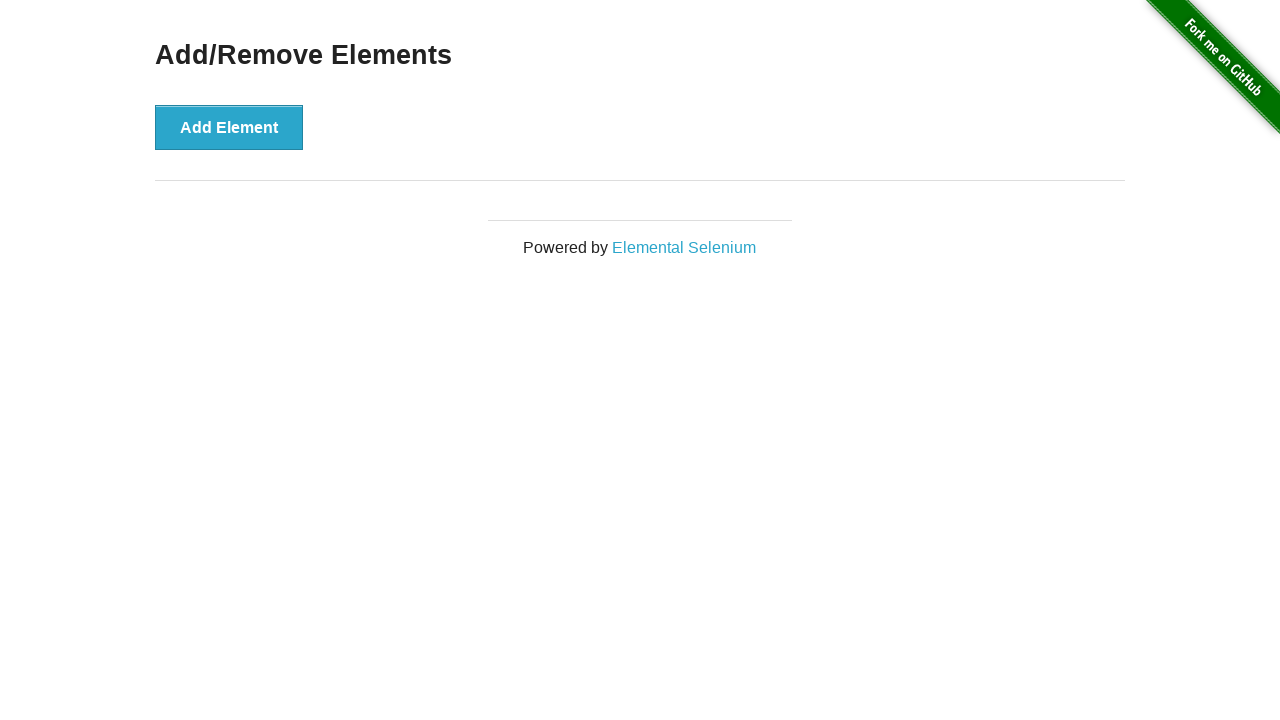

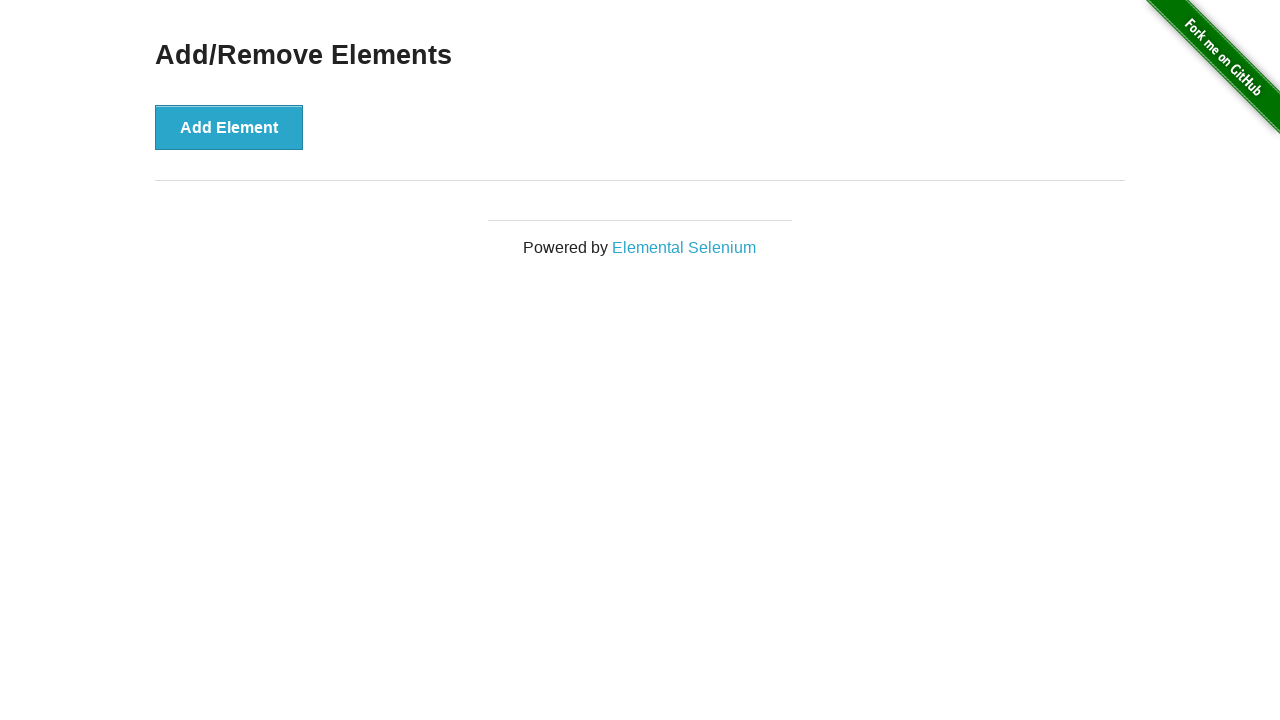